Tests registration validation when password field is empty

Starting URL: http://intershop5.skillbox.ru/

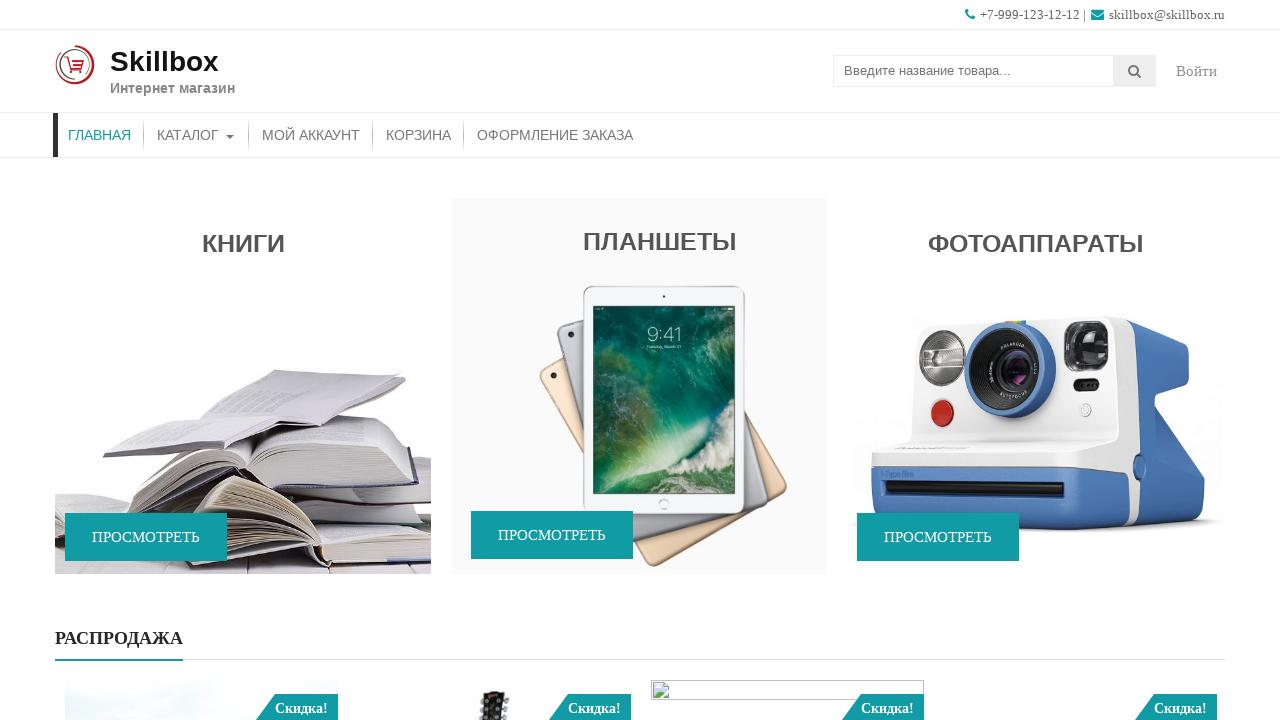

Clicked on My Account button in header at (311, 135) on .menu-item-30 a
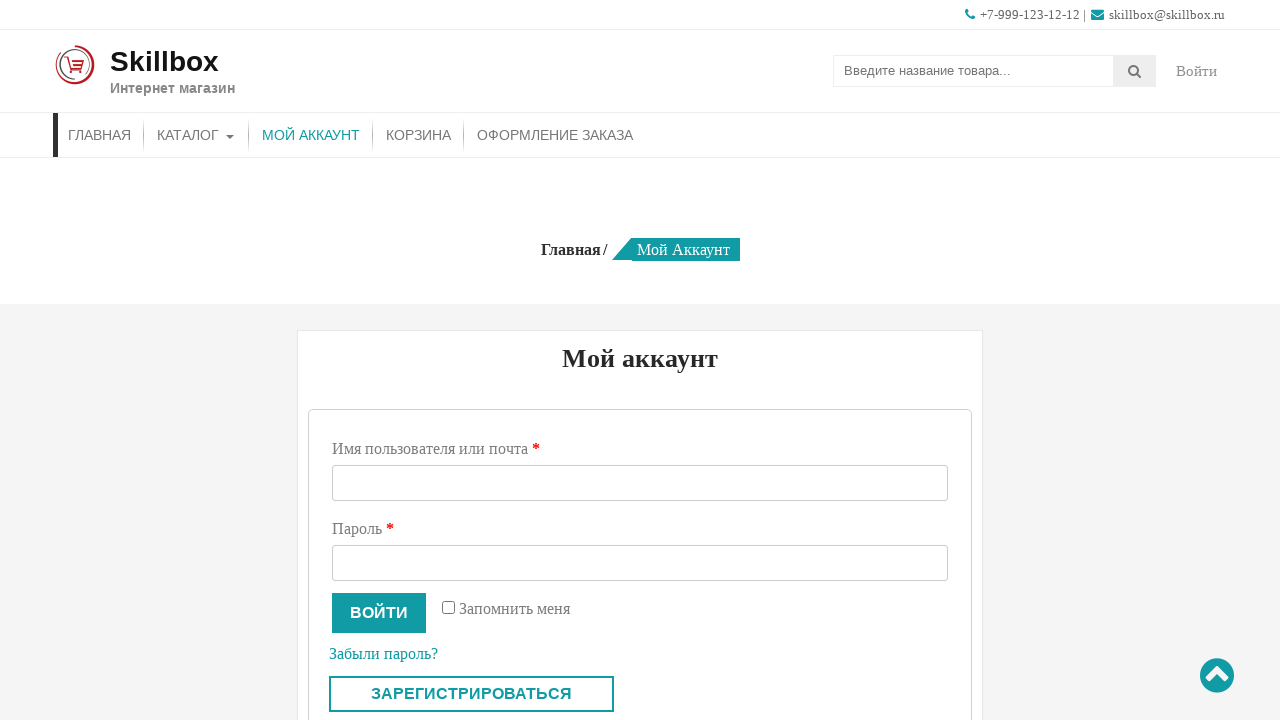

Clicked on Register button in auth form at (472, 694) on .custom-register-button
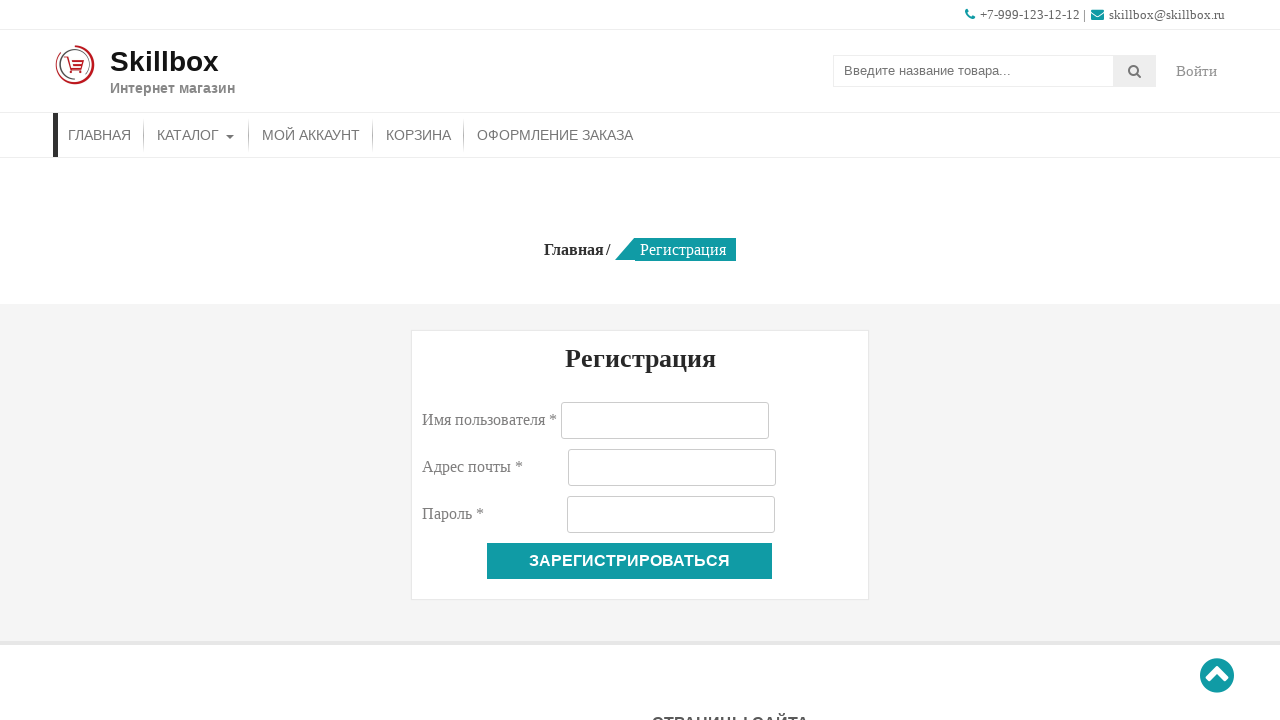

Filled registration username field with 'user6d4b9a31' on #reg_username
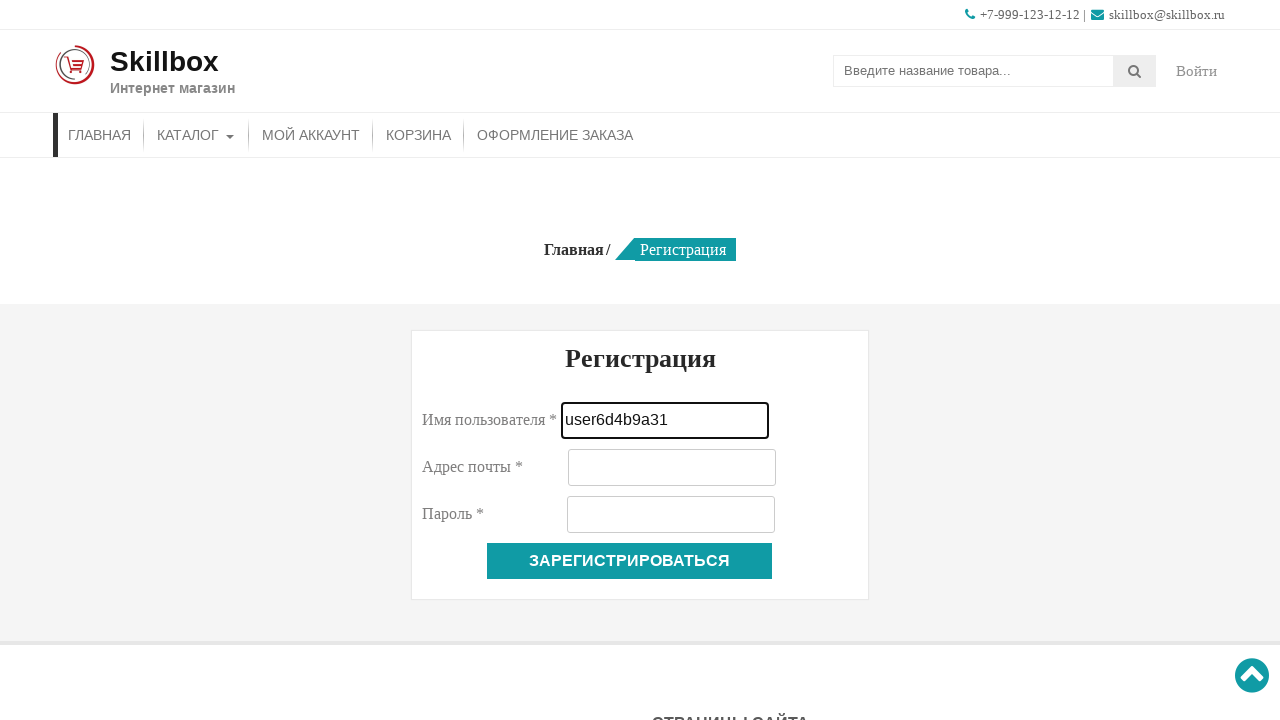

Filled registration email field with 'user6d4b9a31@example.com' on #reg_email
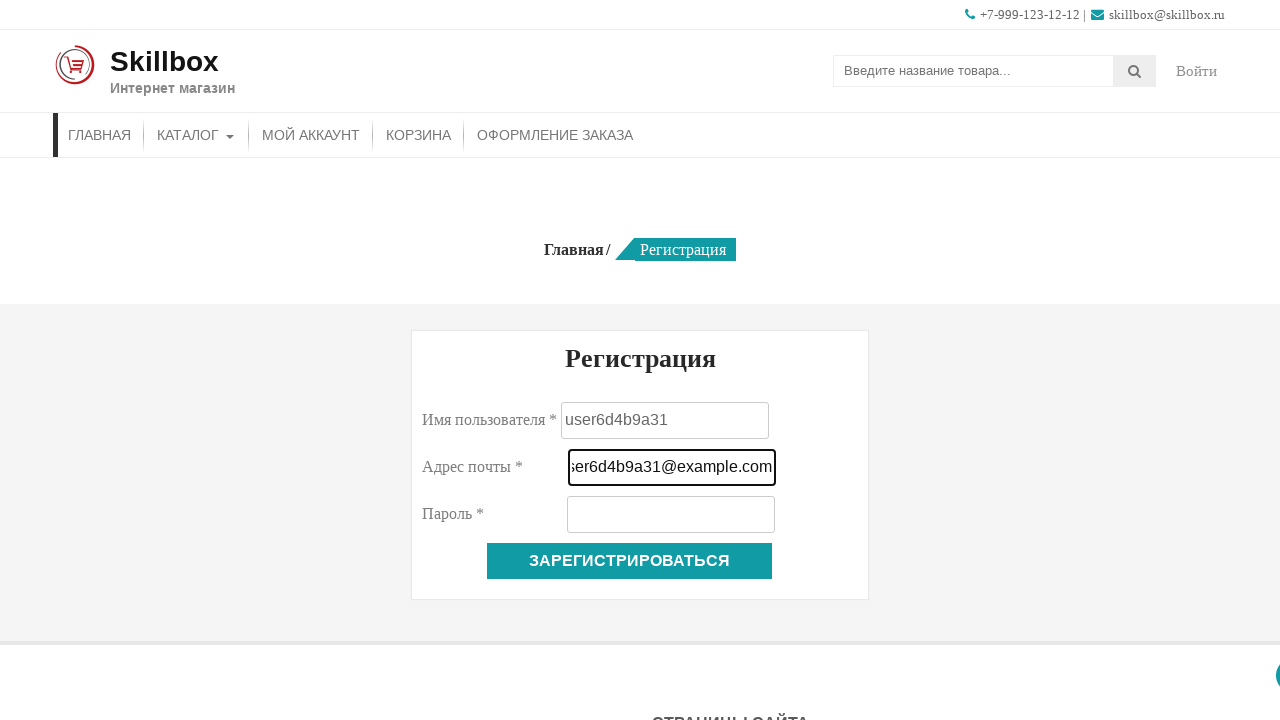

Clicked register button to submit form without password at (630, 561) on .woocommerce-Button
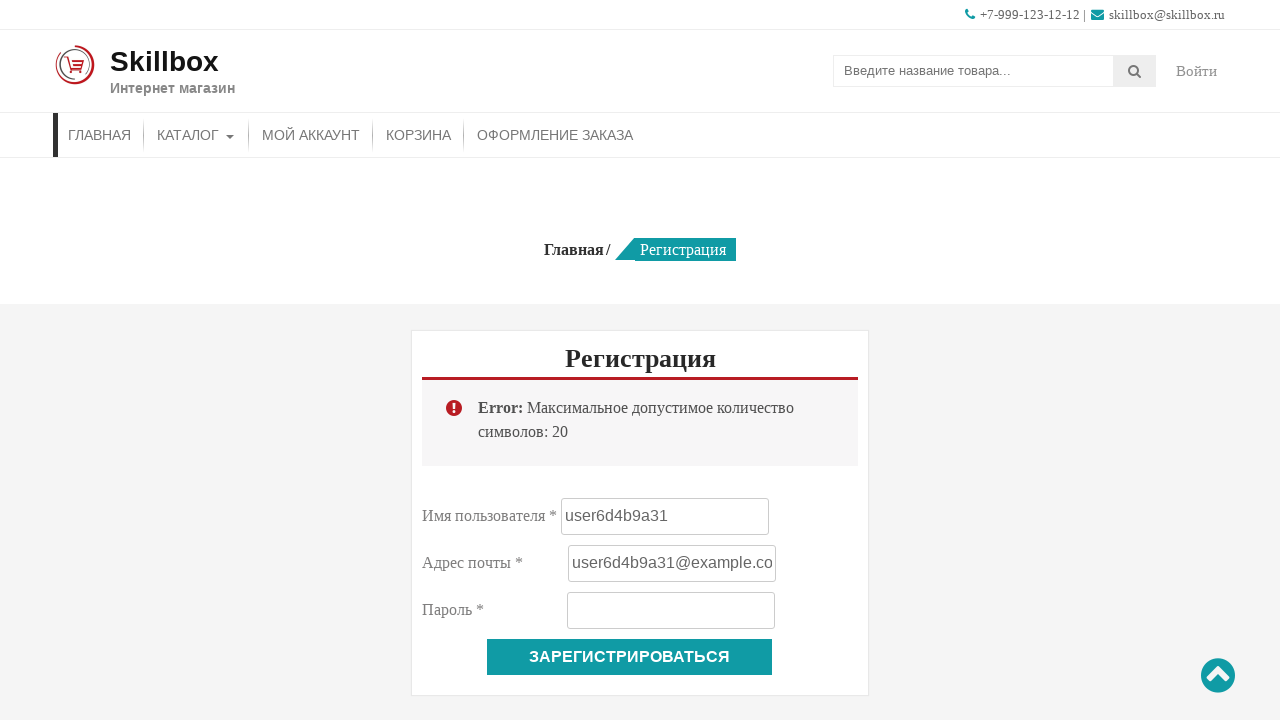

Password required error message appeared
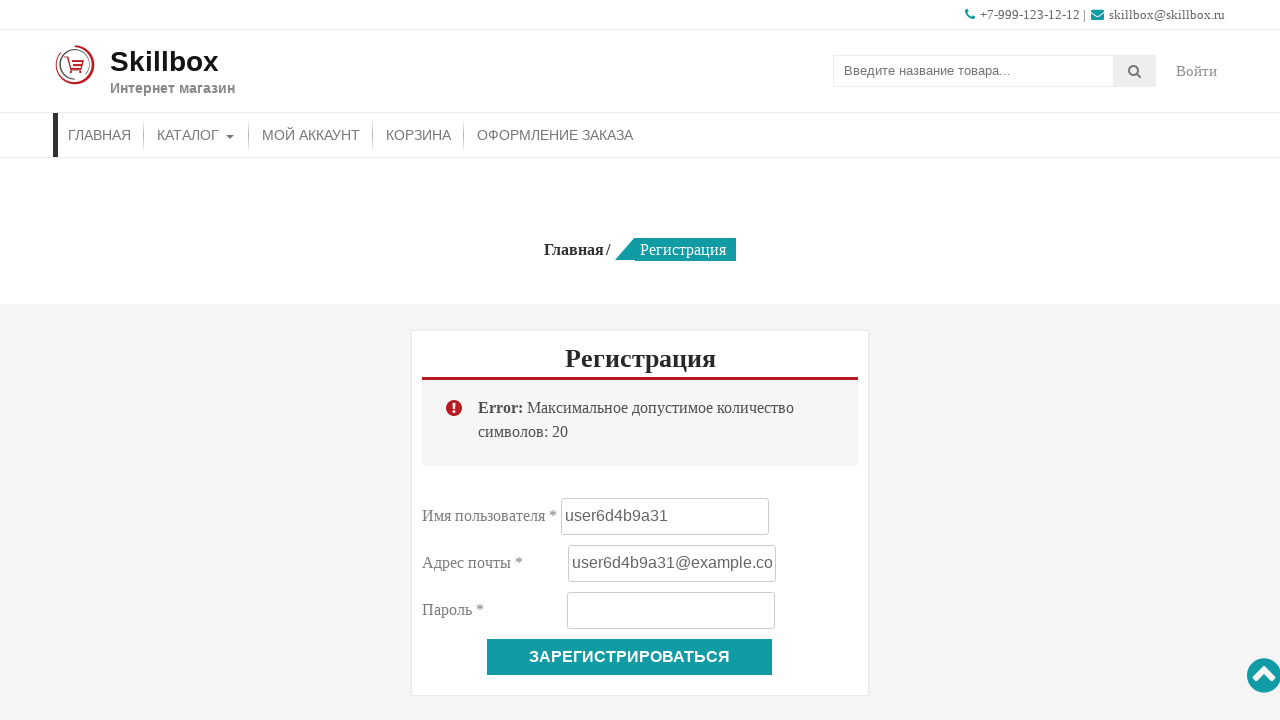

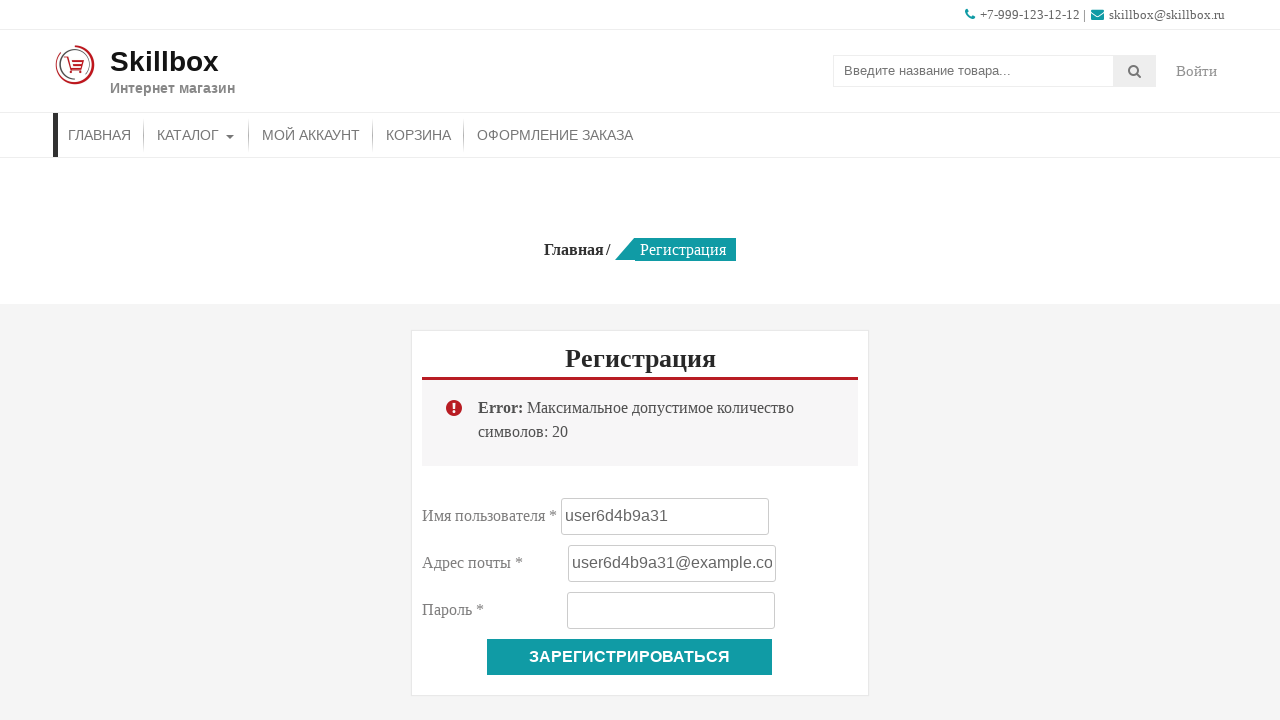